Navigates to multiple routes on the site including home, tarot, tarot-spread, and dream-interpretation pages to verify they load successfully

Starting URL: https://test-studio-firebase.vercel.app

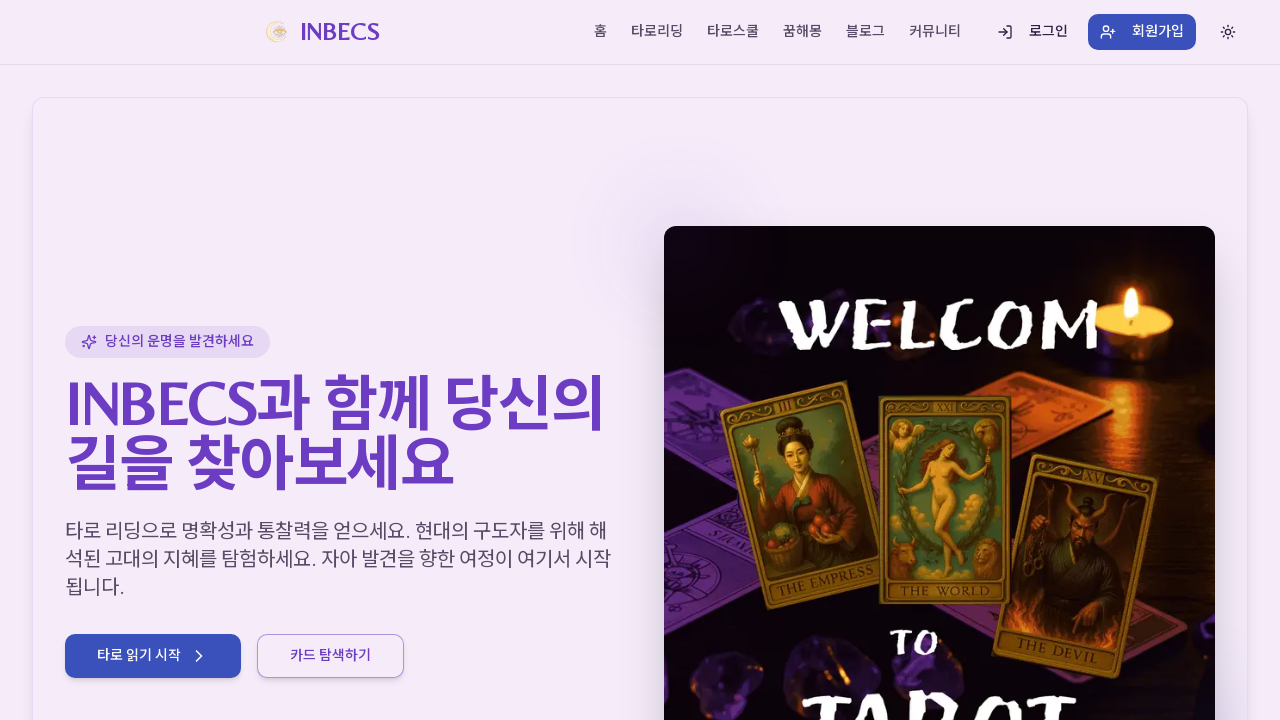

Home page loaded successfully
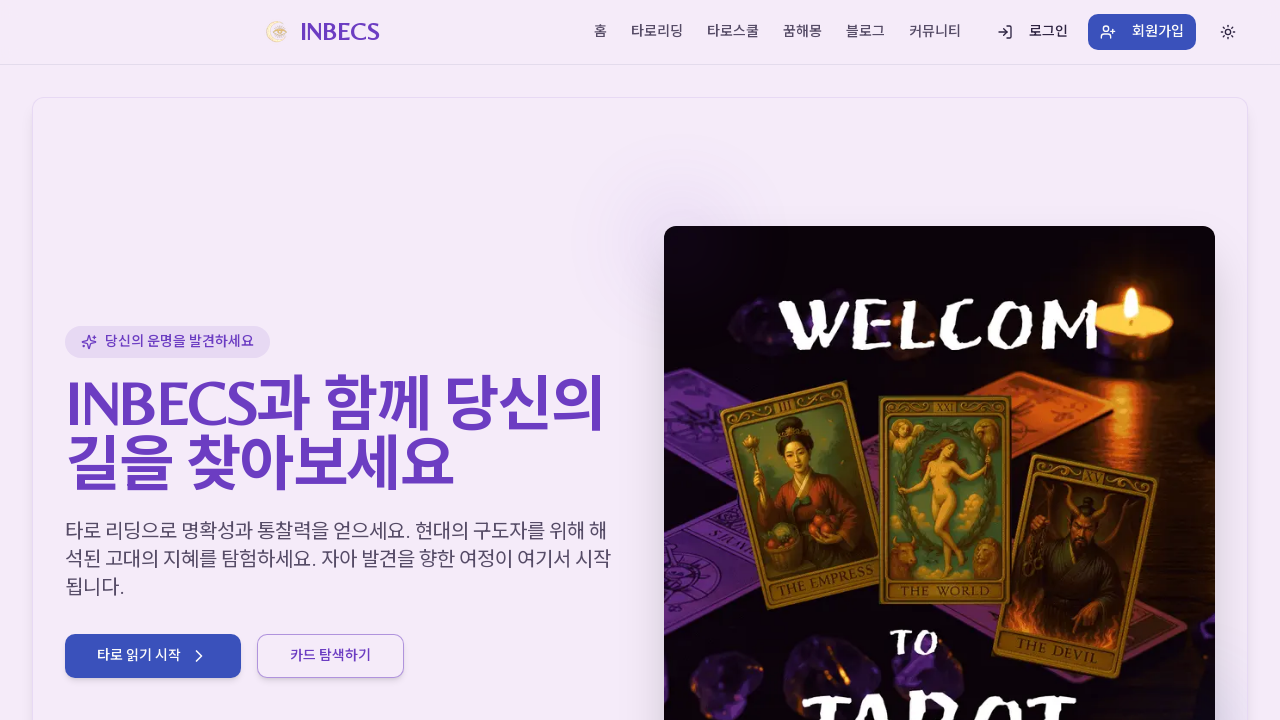

Navigated to Tarot Archive page
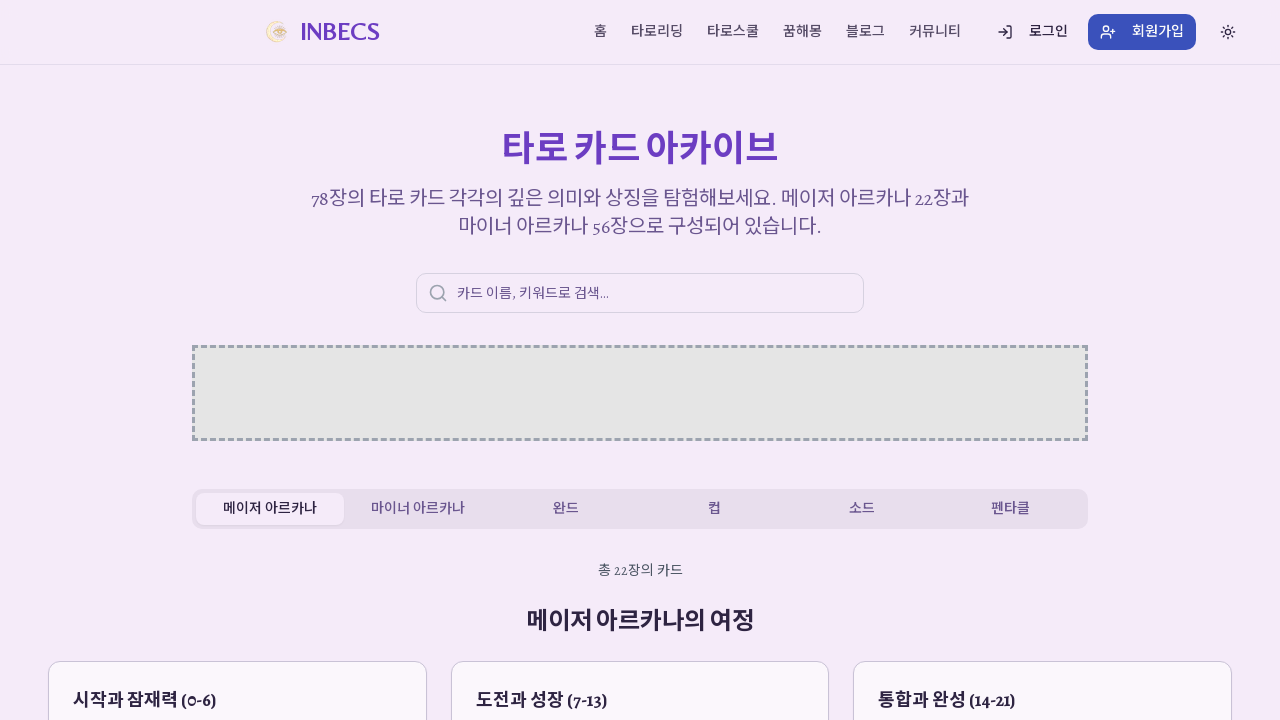

Tarot Archive page loaded successfully
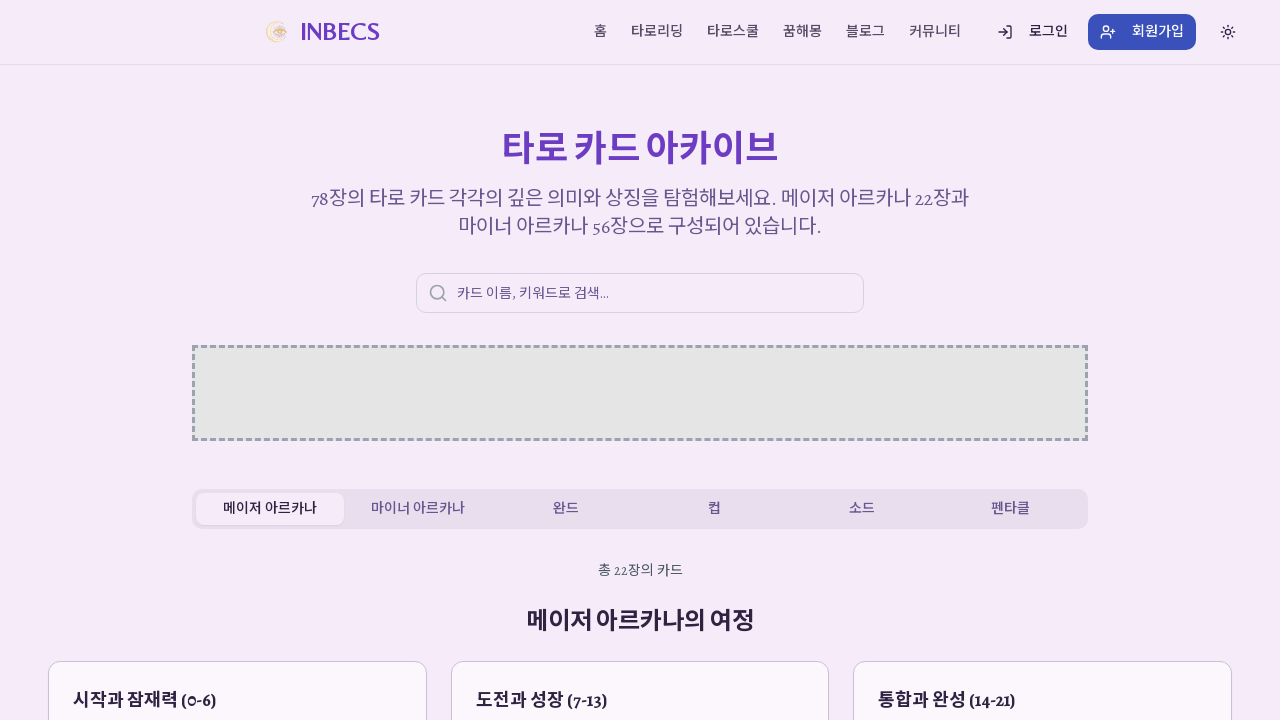

Navigated to Tarot Spread page
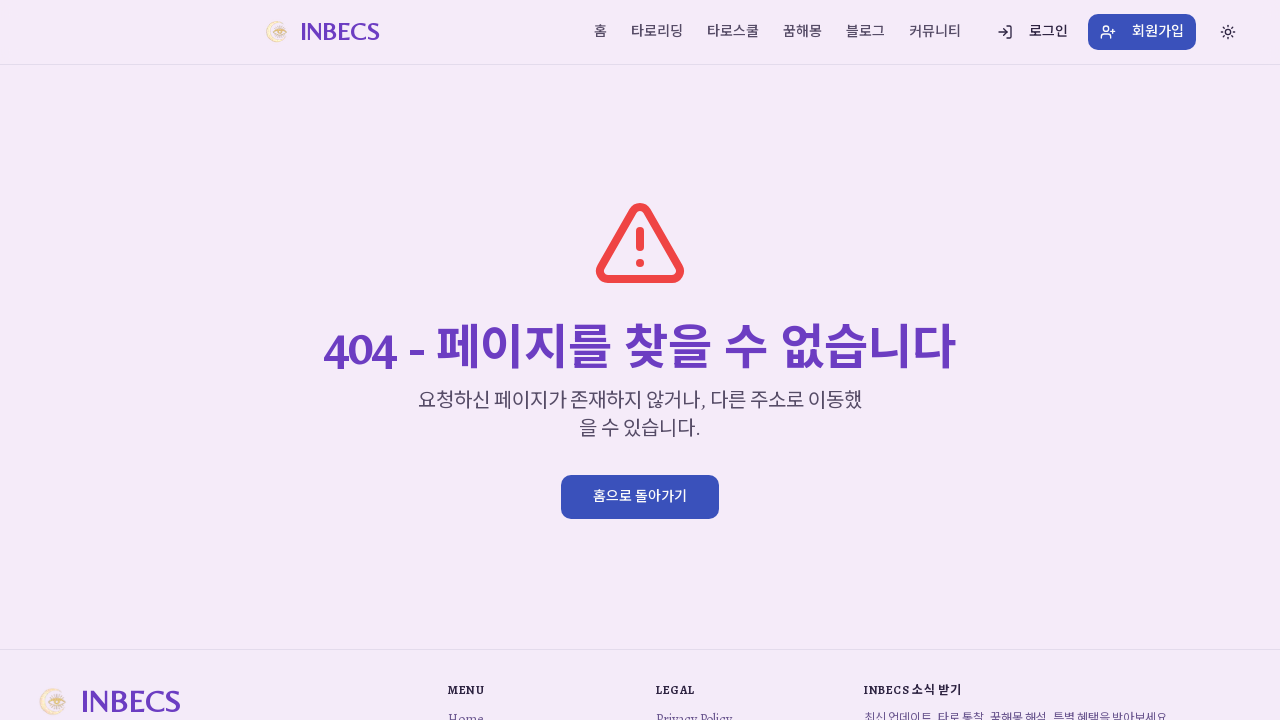

Tarot Spread page loaded successfully
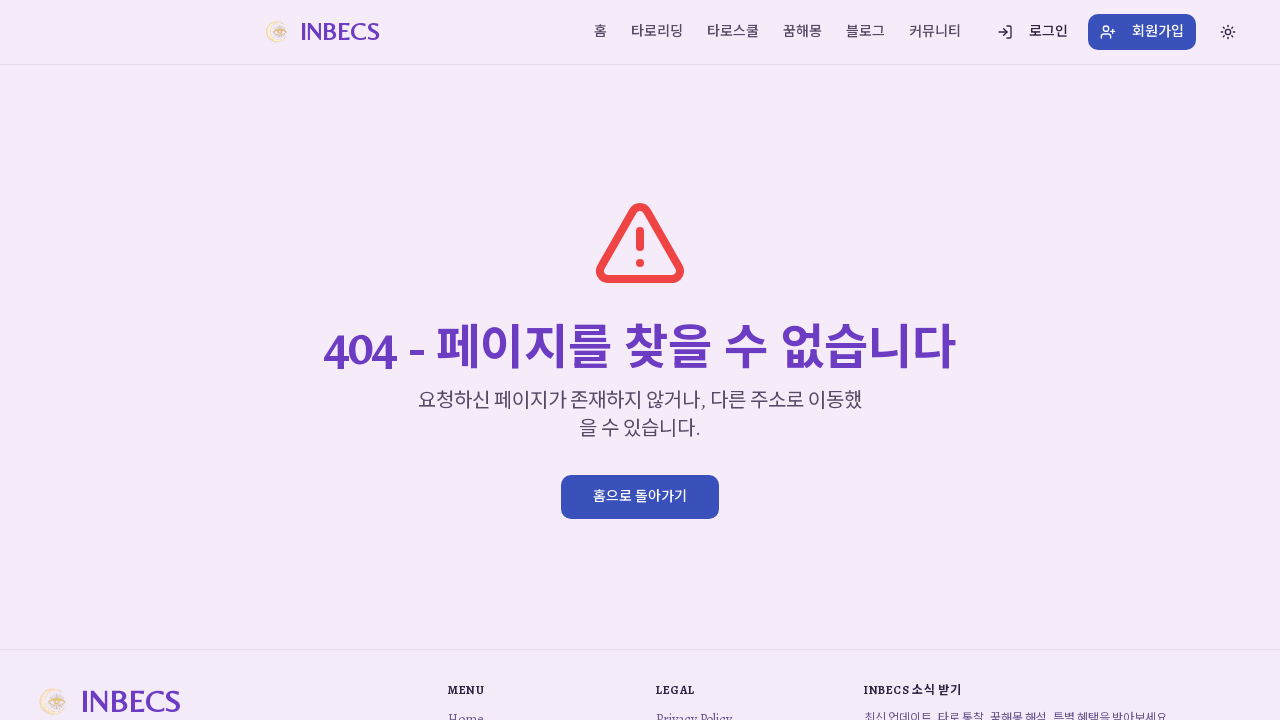

Navigated to Dream Interpretation page
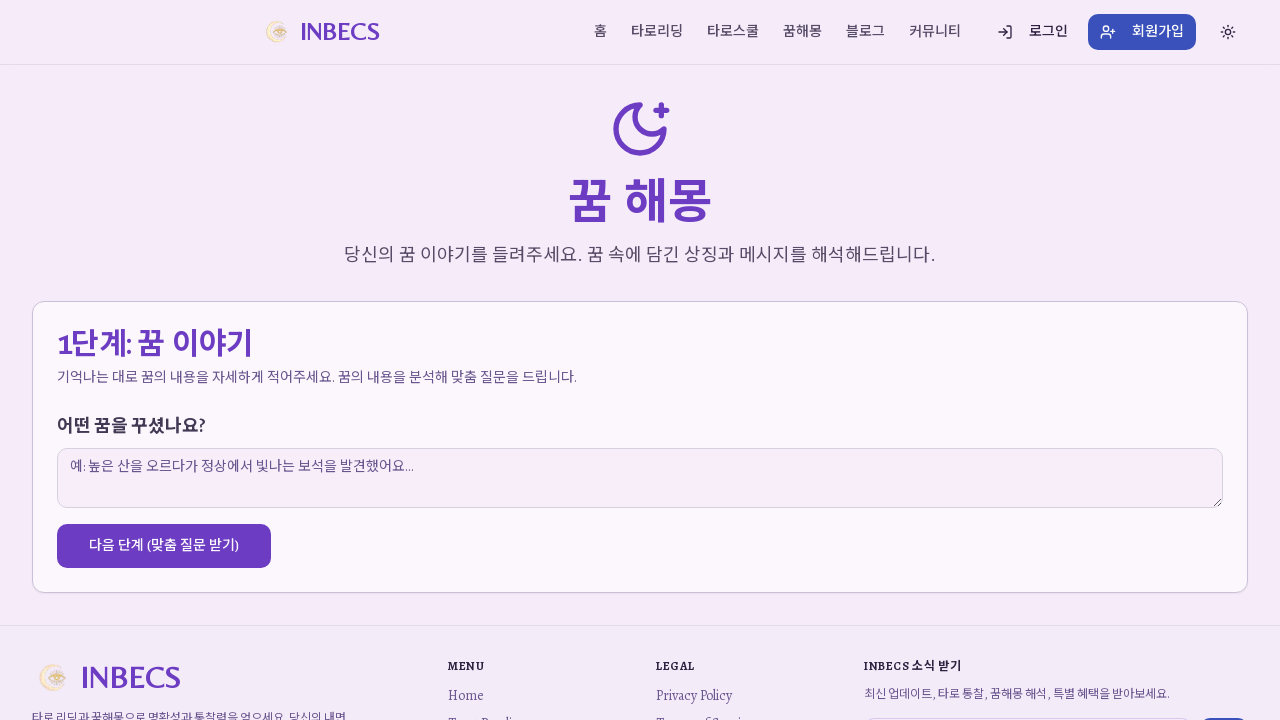

Dream Interpretation page loaded successfully
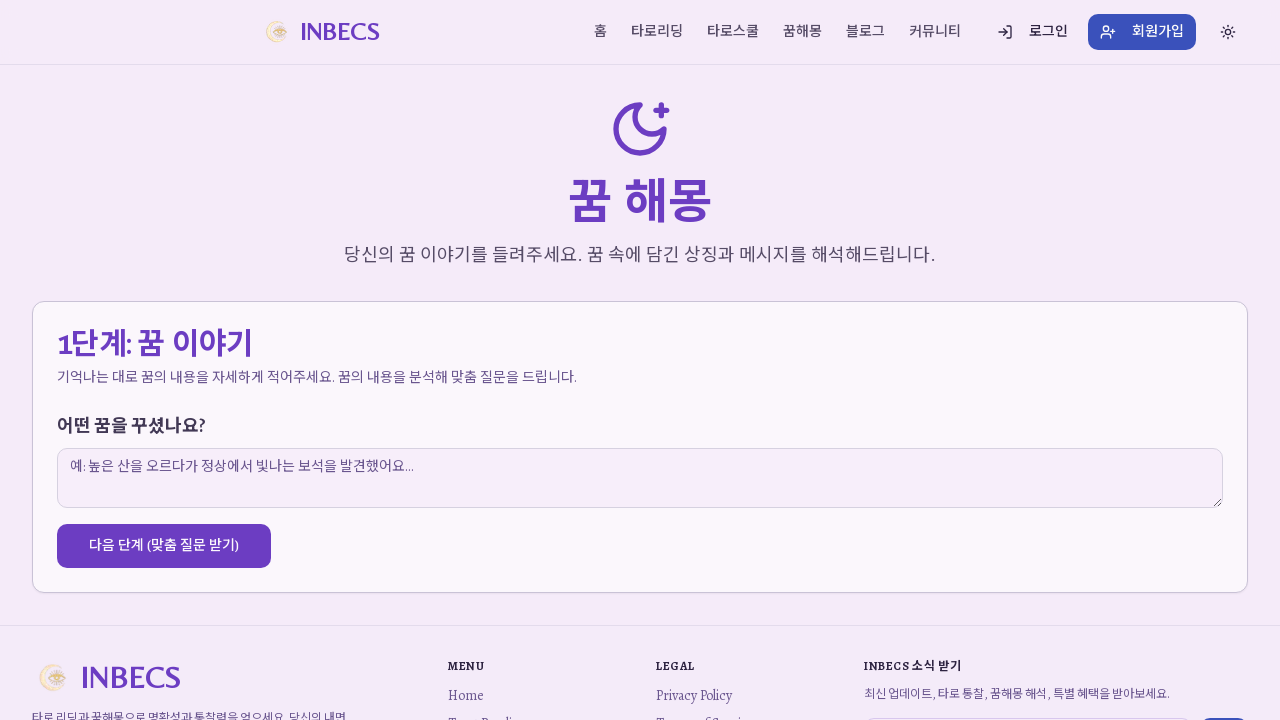

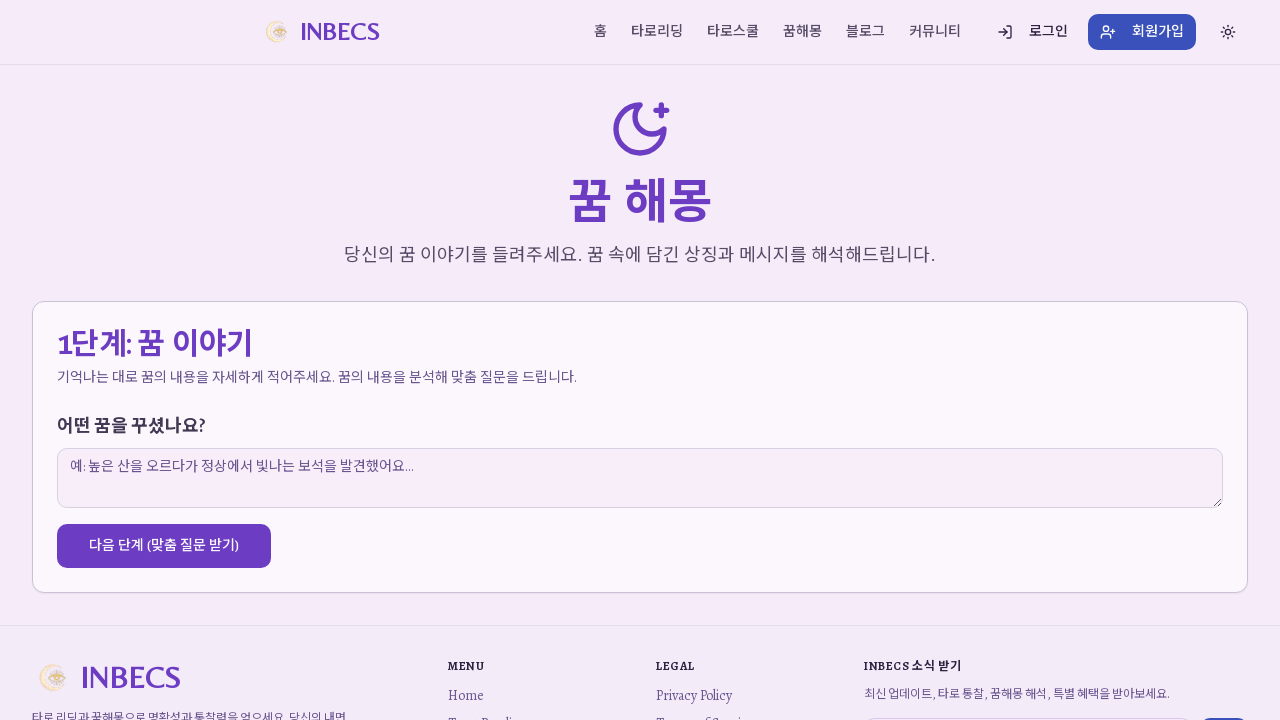